Navigates through multiple pages of quotes on quotes.toscrape.com by clicking the "next" pagination button, verifying that quotes are displayed on each page.

Starting URL: http://quotes.toscrape.com

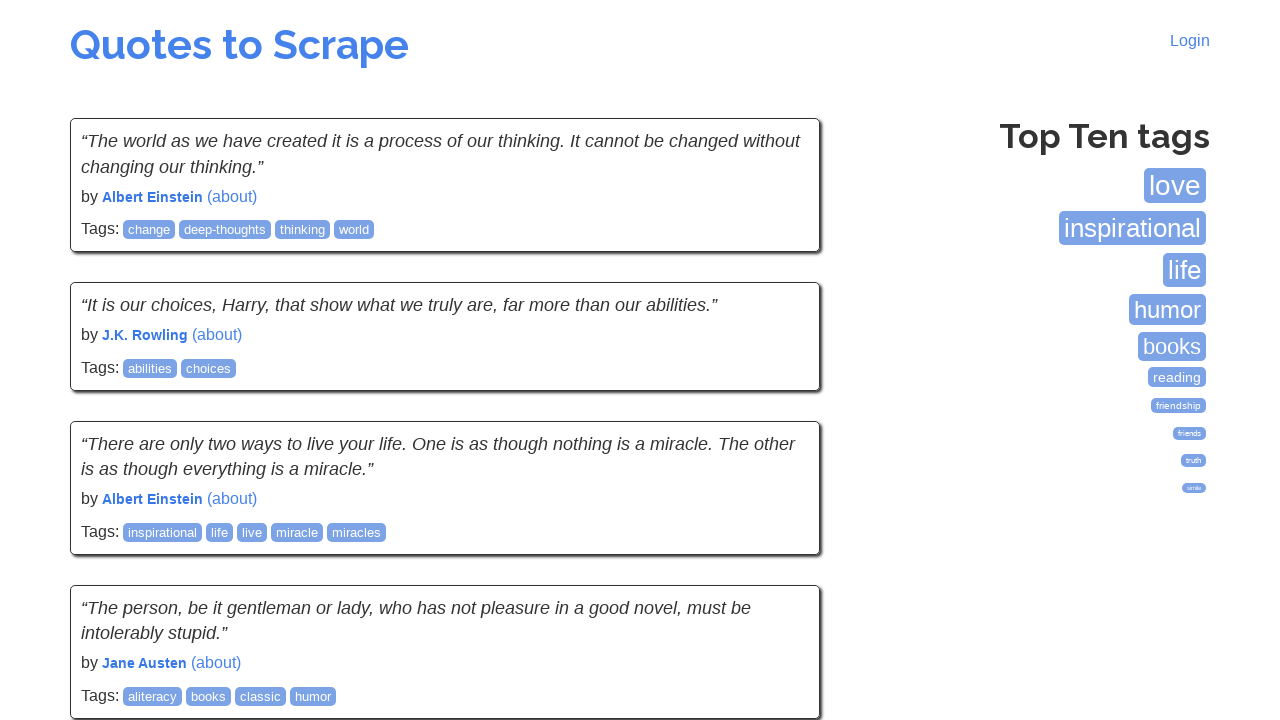

Waited for quotes to load on first page
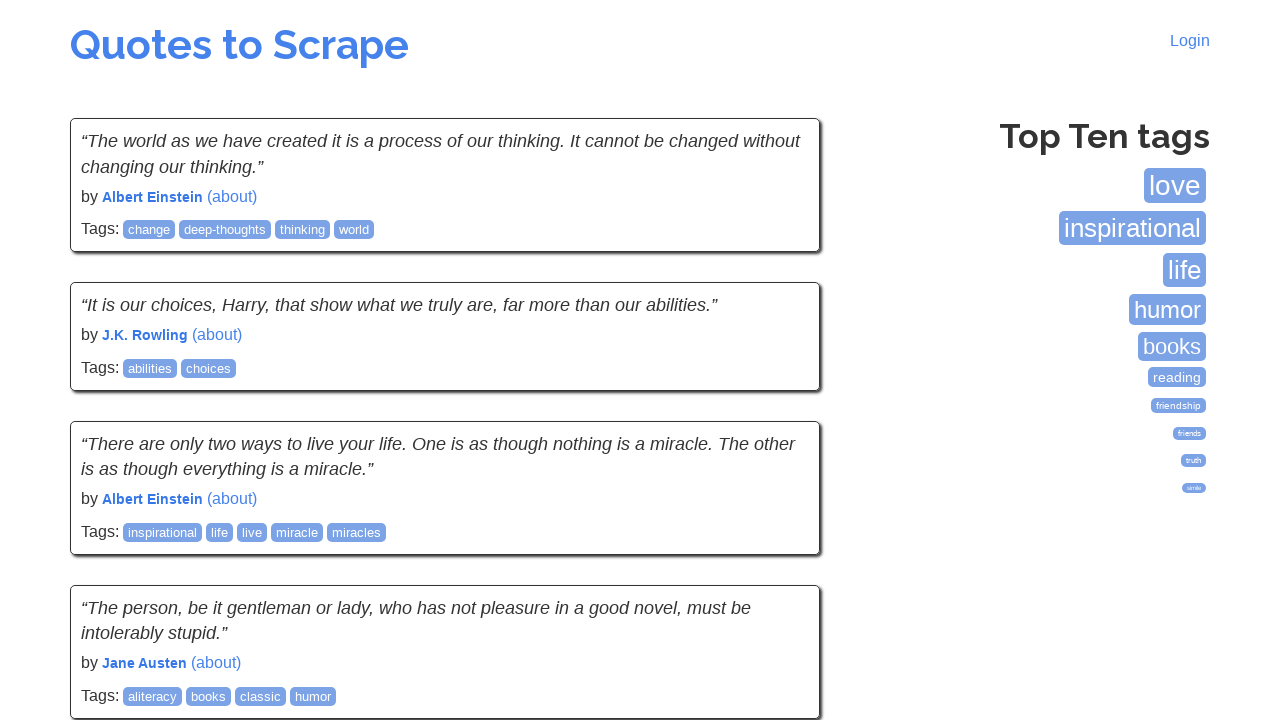

Verified quotes are present on page 1
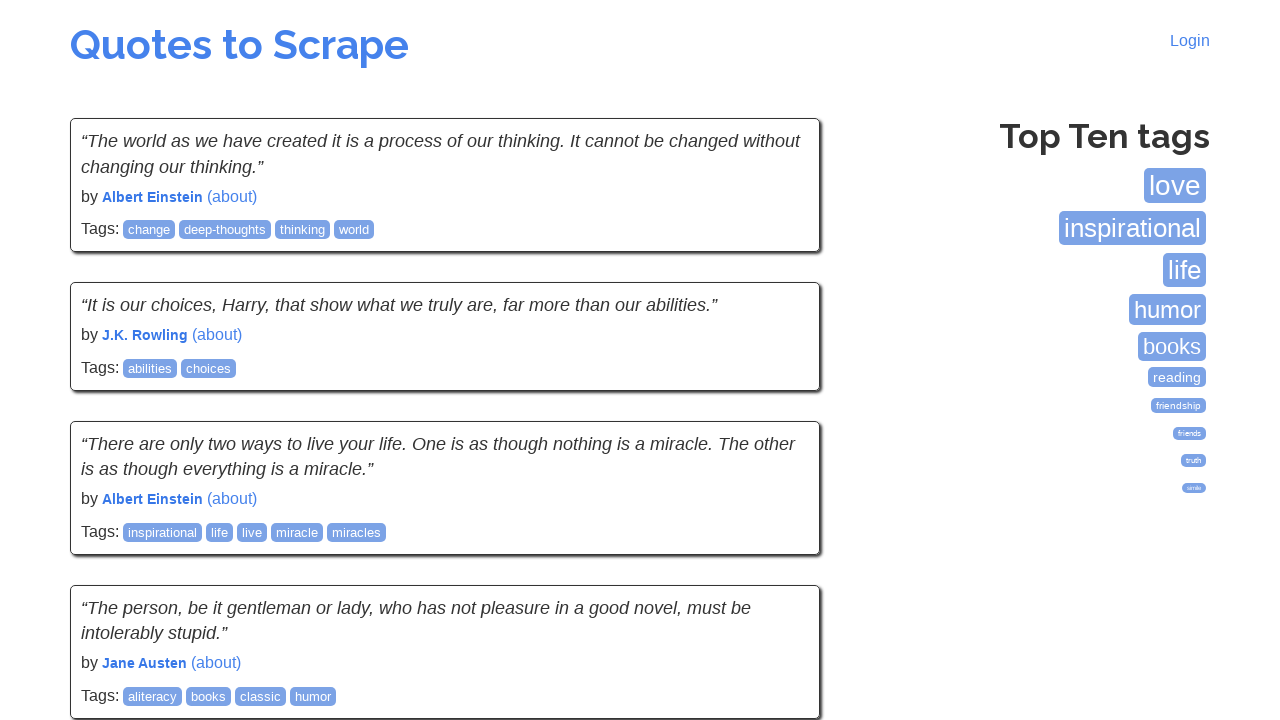

Verified quote text elements are present
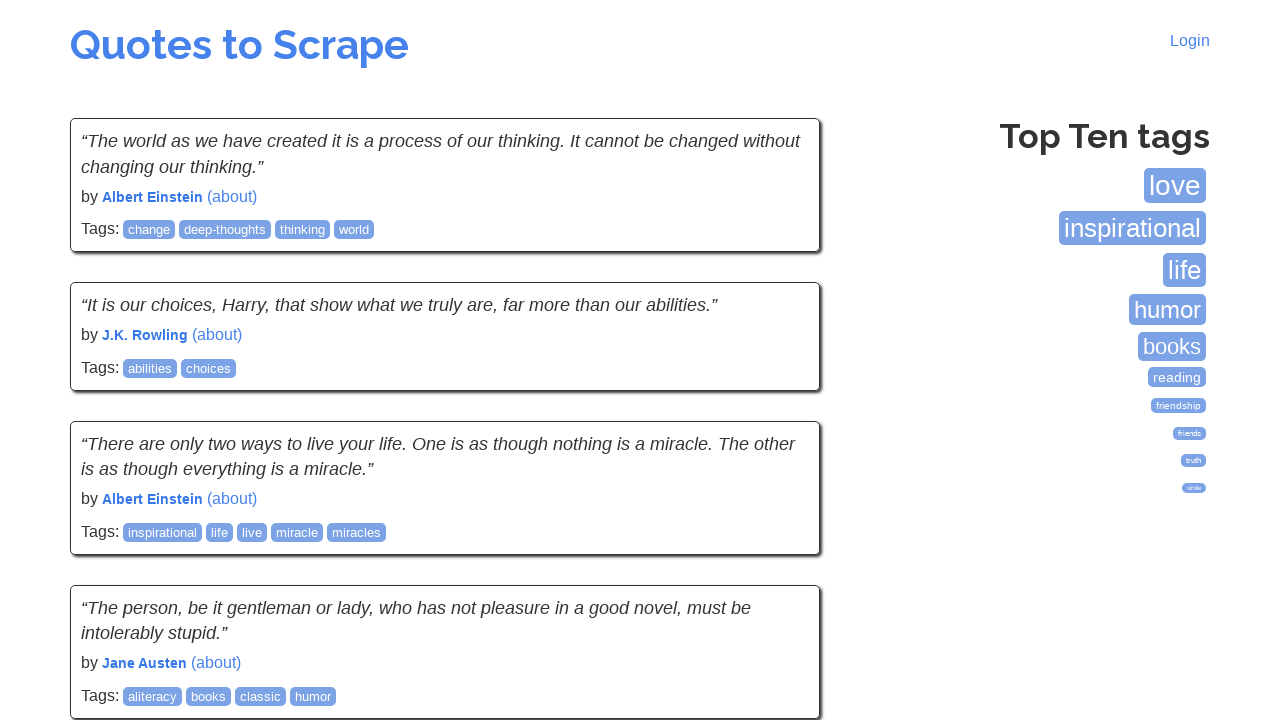

Verified quote author elements are present
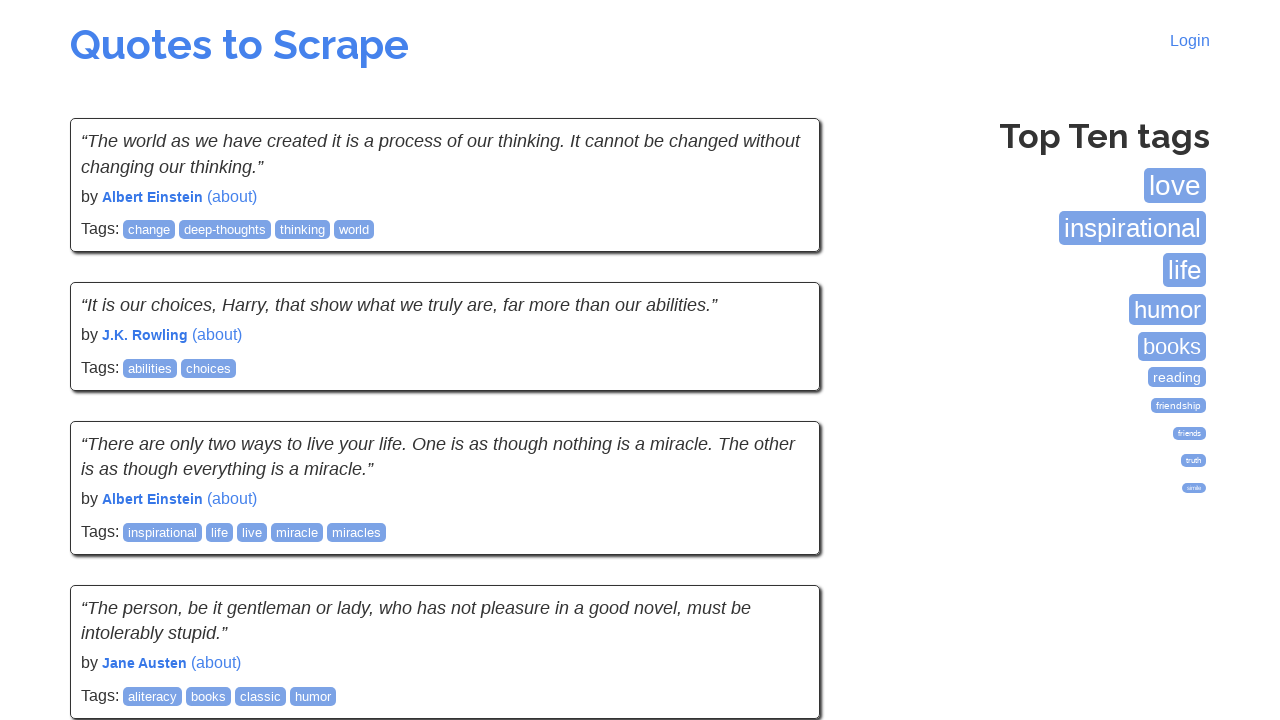

Clicked next page button at (778, 542) on .next a
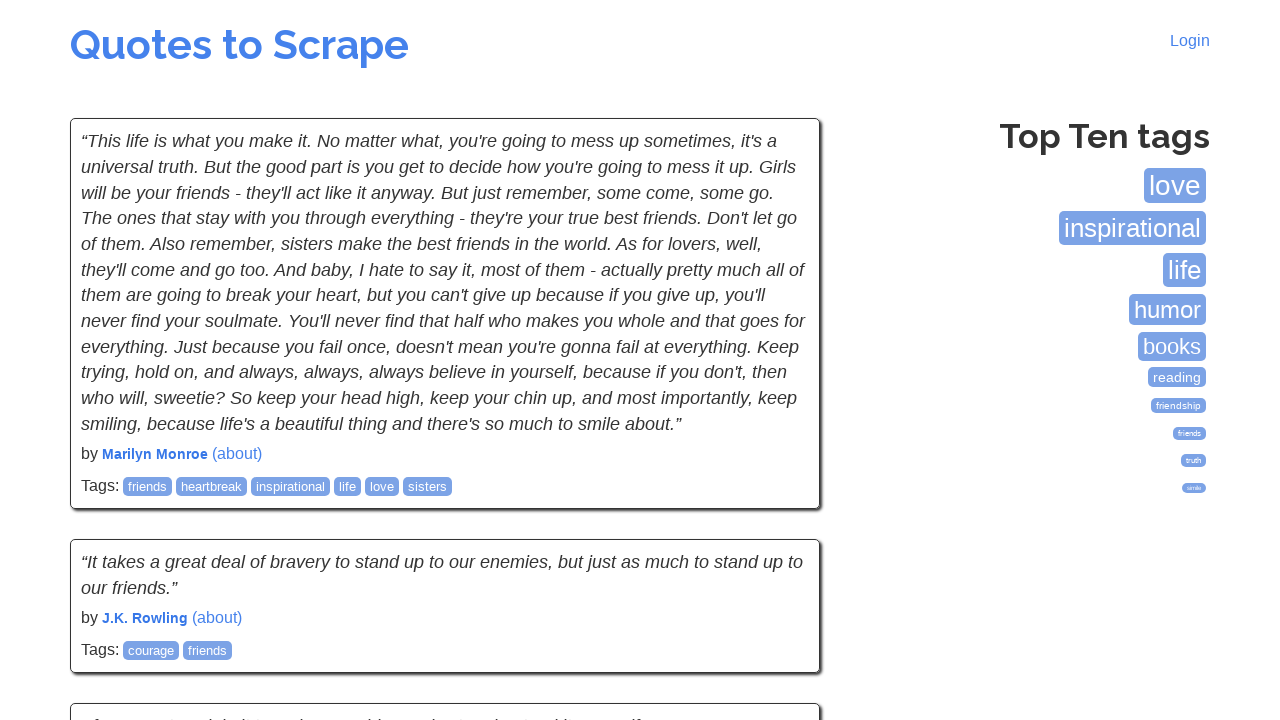

Waited for next page quotes to load
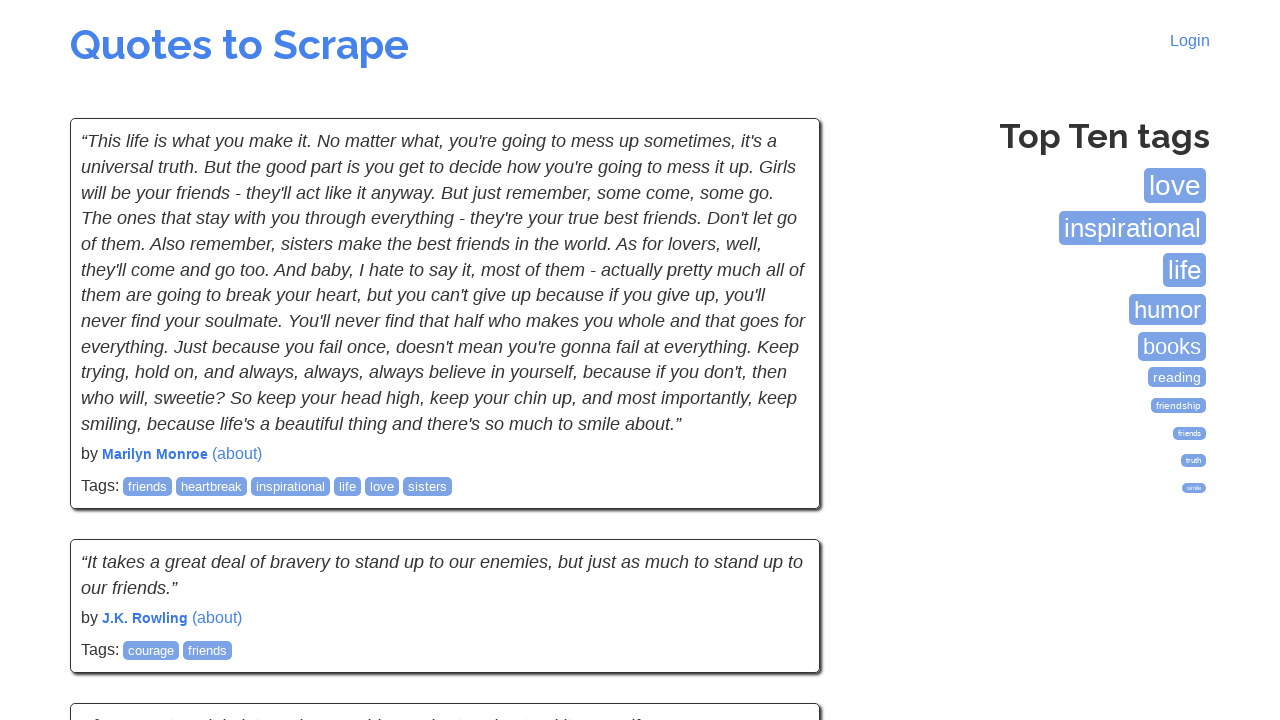

Verified quotes are present on page 2
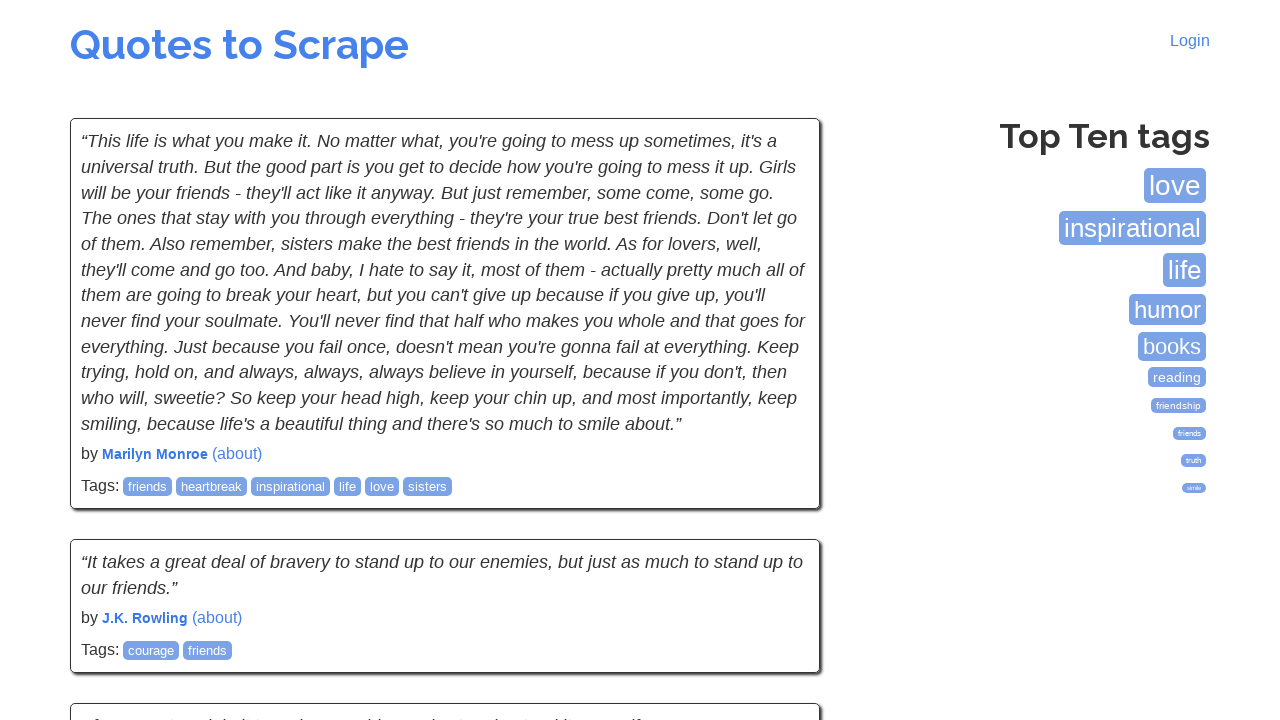

Verified quote text elements are present
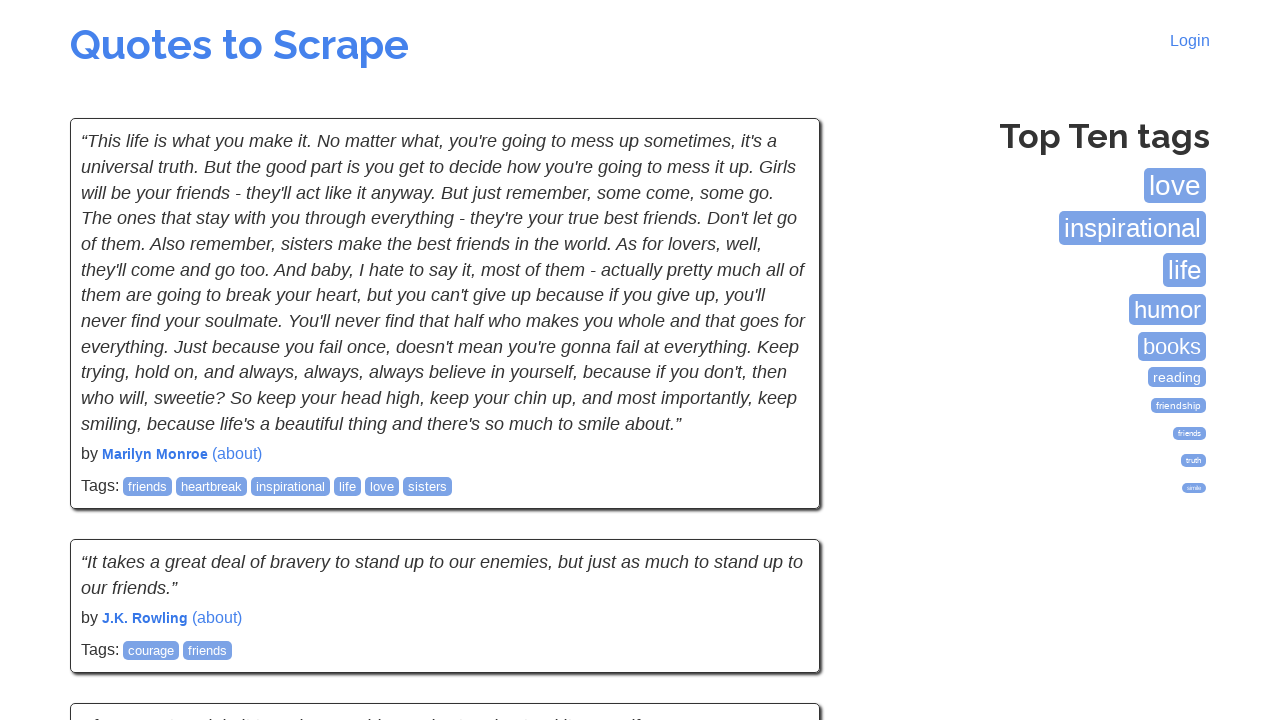

Verified quote author elements are present
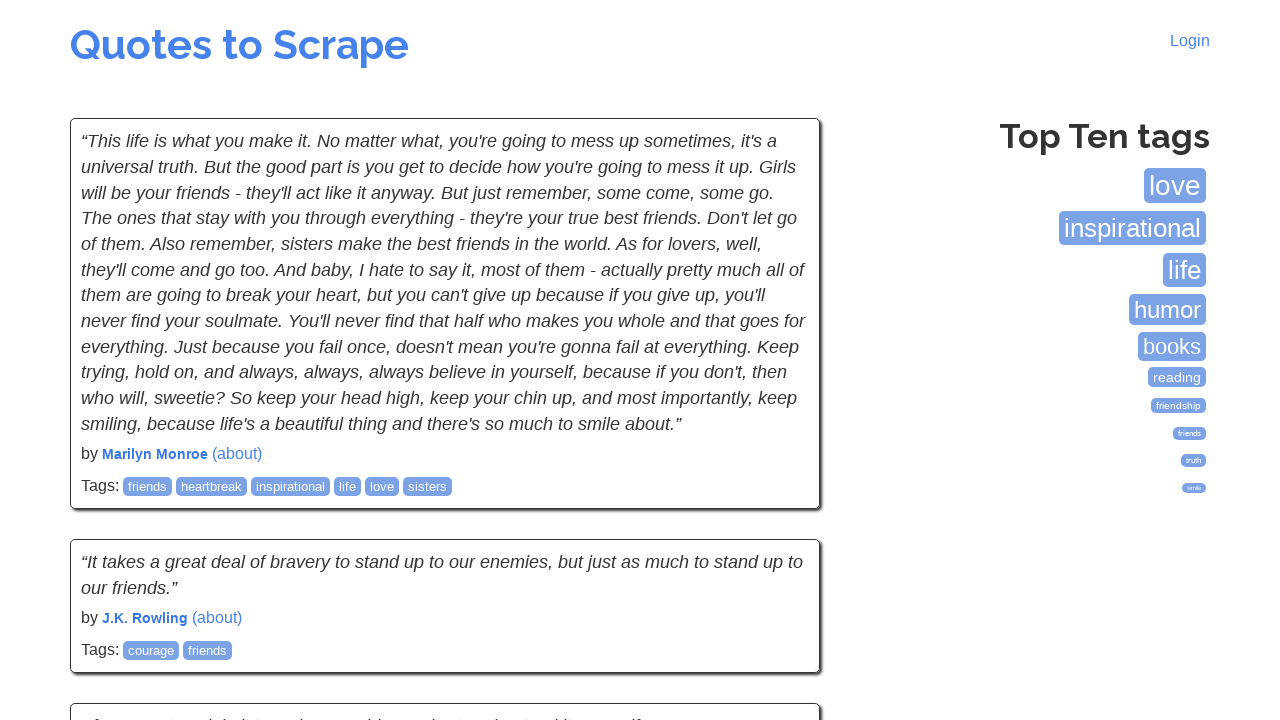

Clicked next page button at (778, 542) on .next a
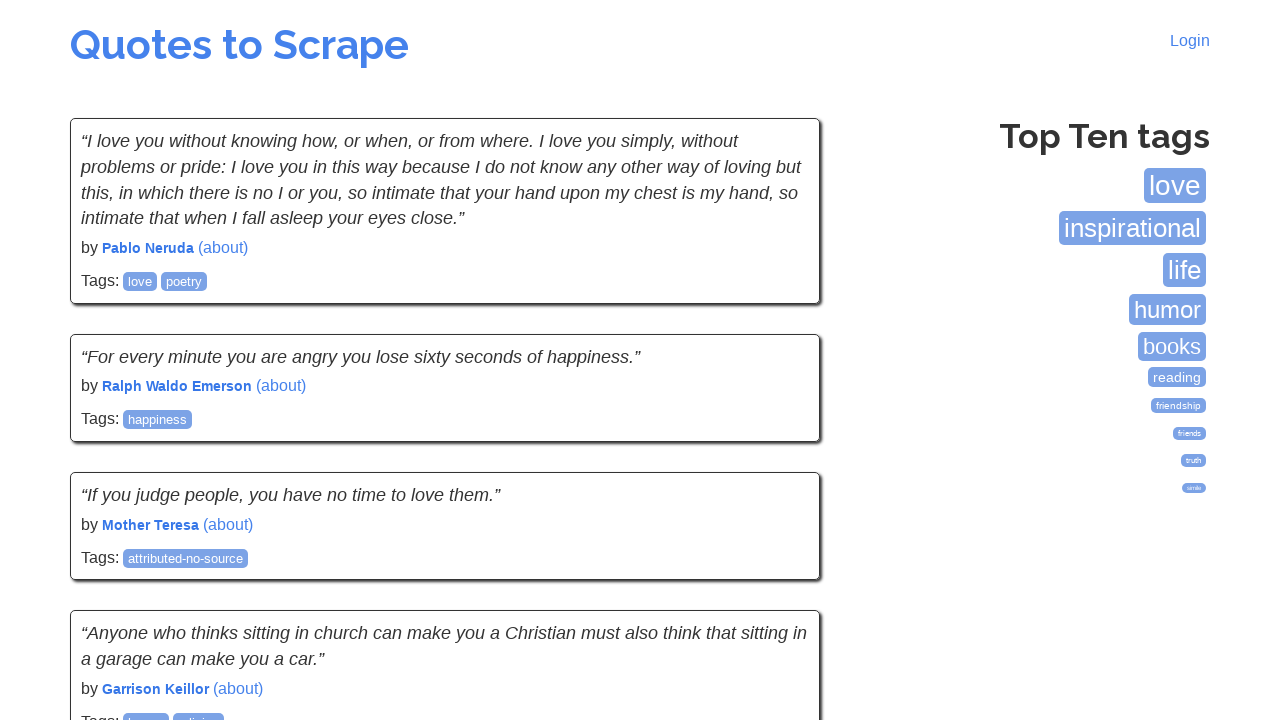

Waited for next page quotes to load
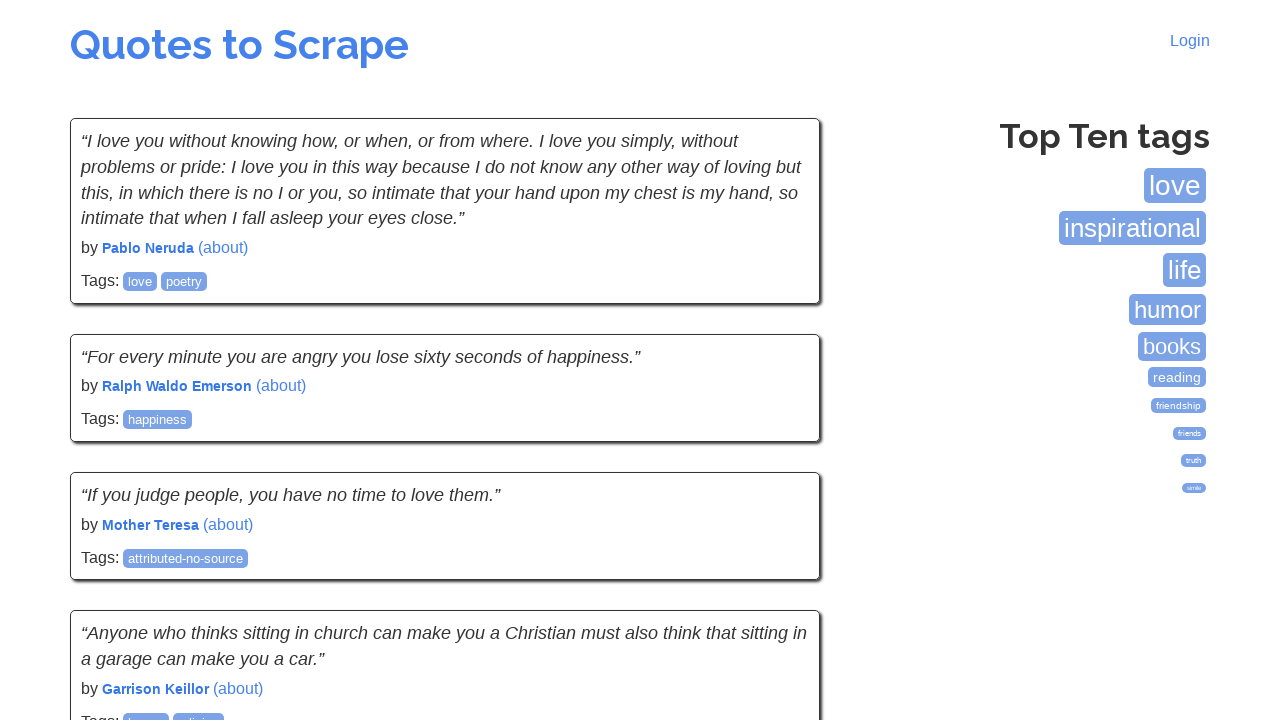

Verified quotes are present on page 3
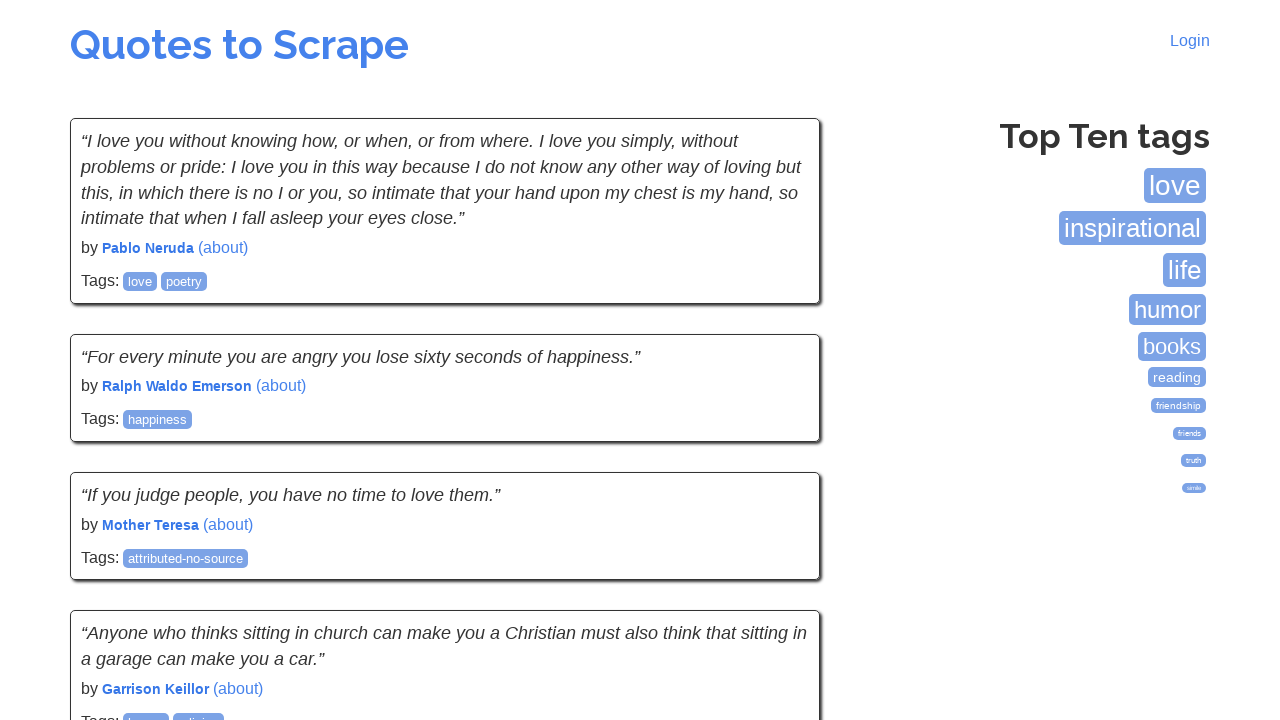

Verified quote text elements are present
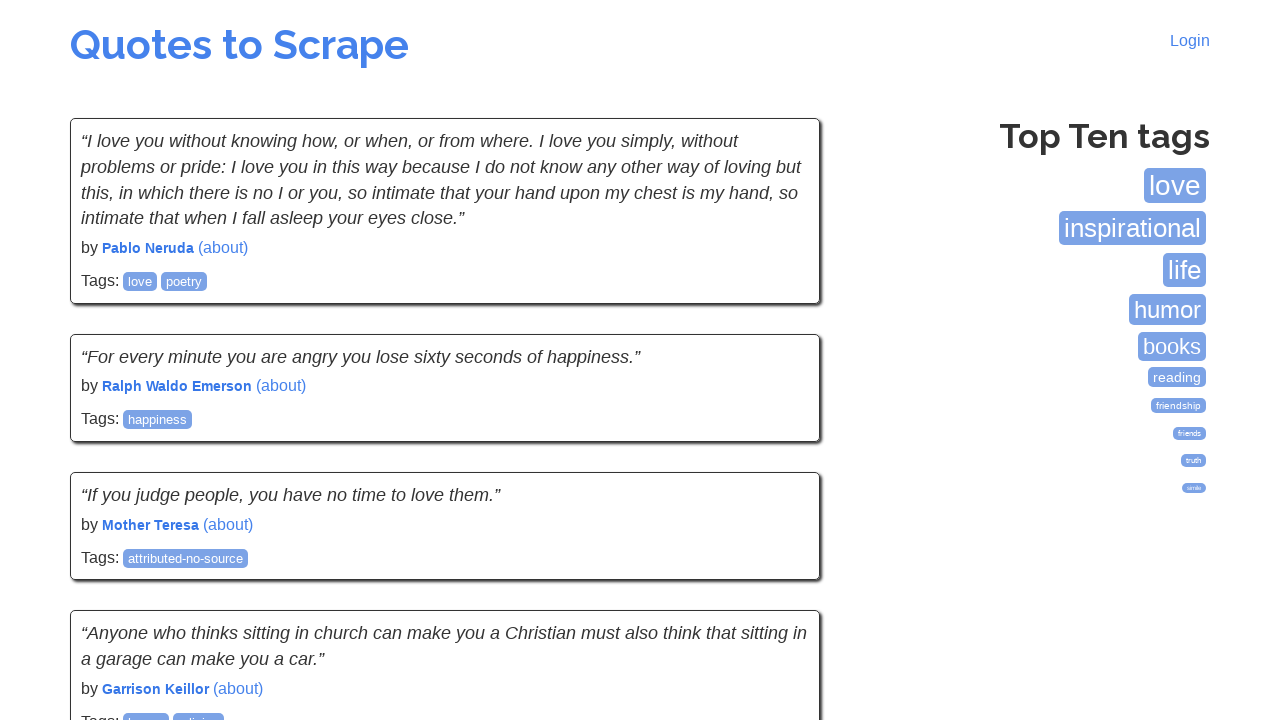

Verified quote author elements are present
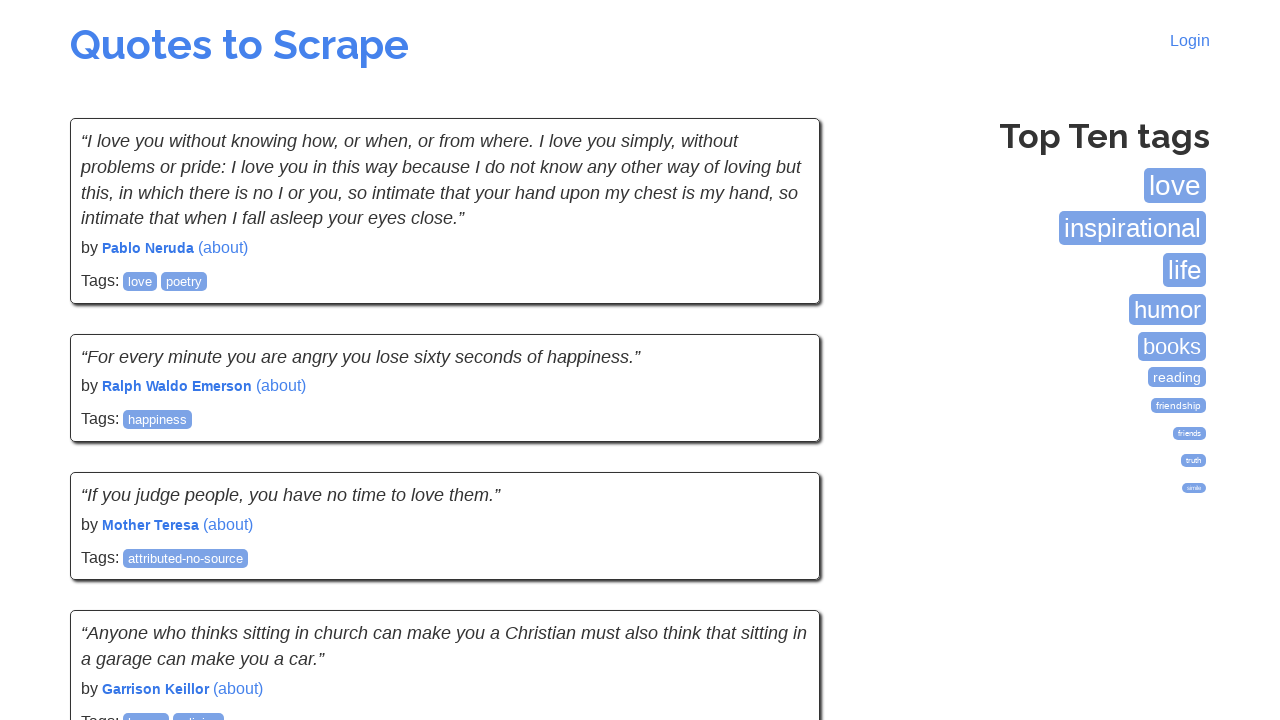

Clicked next page button at (778, 542) on .next a
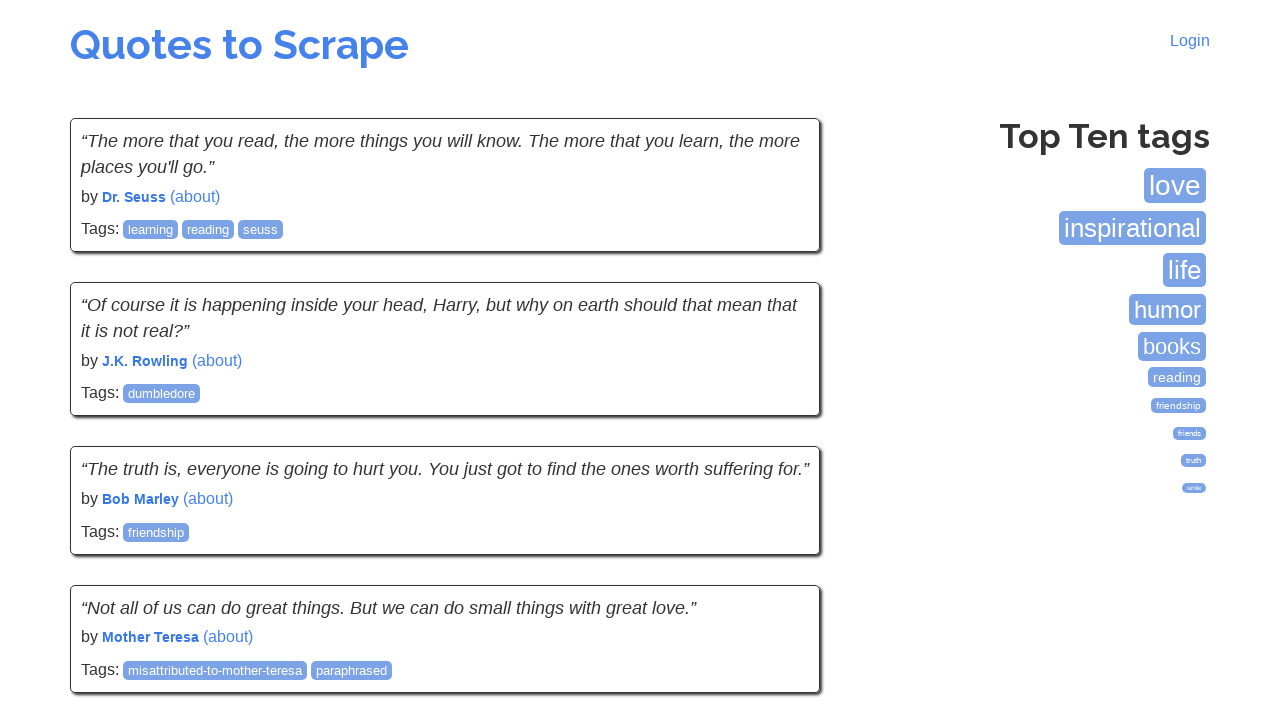

Waited for next page quotes to load
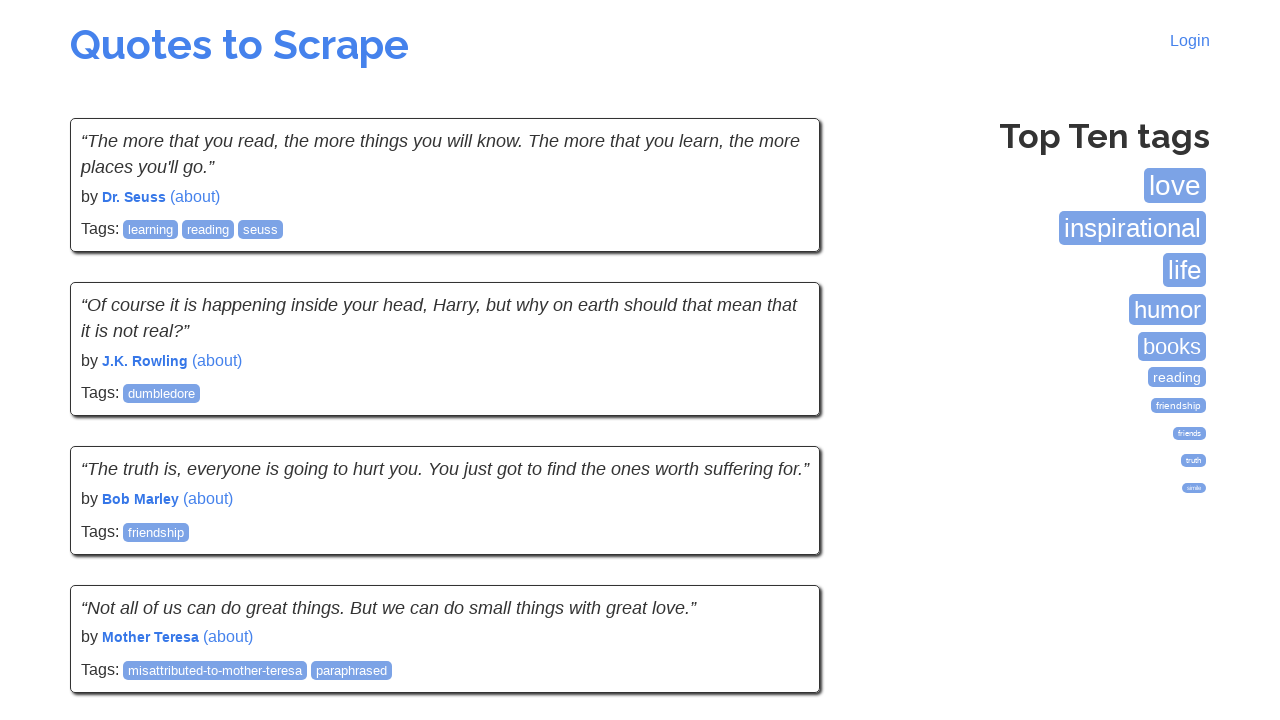

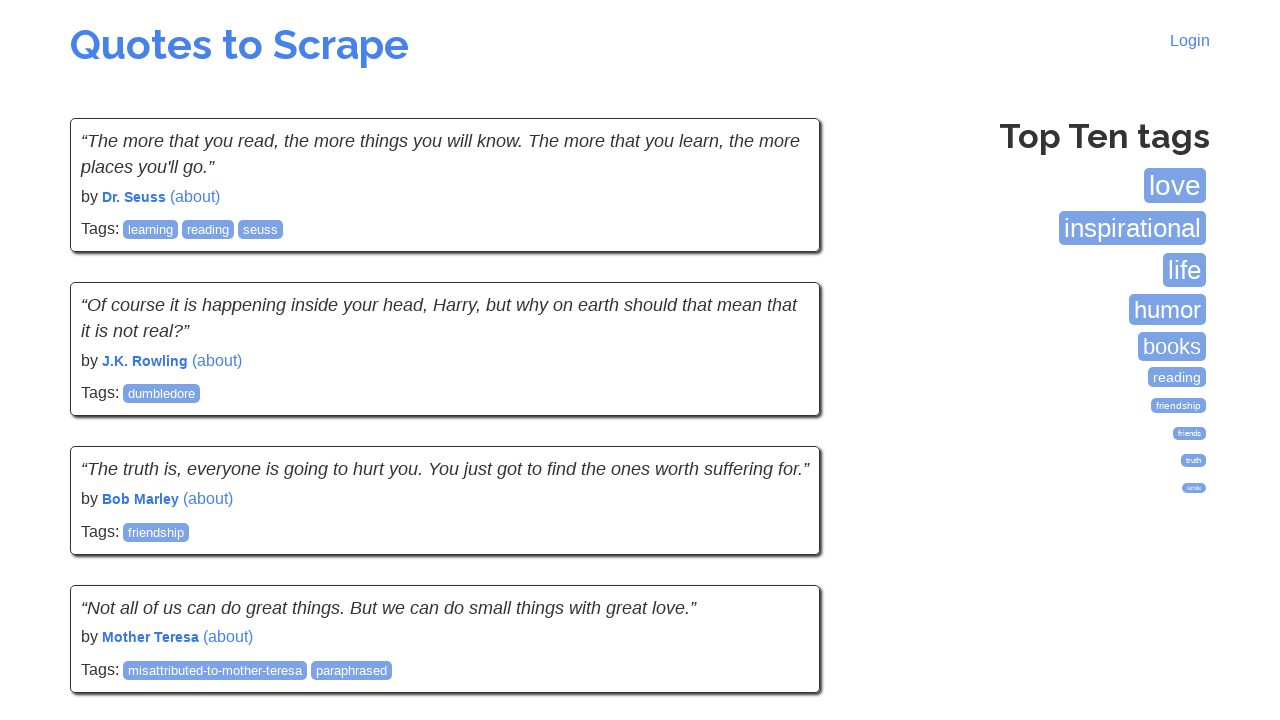